Opens the Adidas India homepage and maximizes the browser window to verify the site loads successfully.

Starting URL: https://www.adidas.co.in/

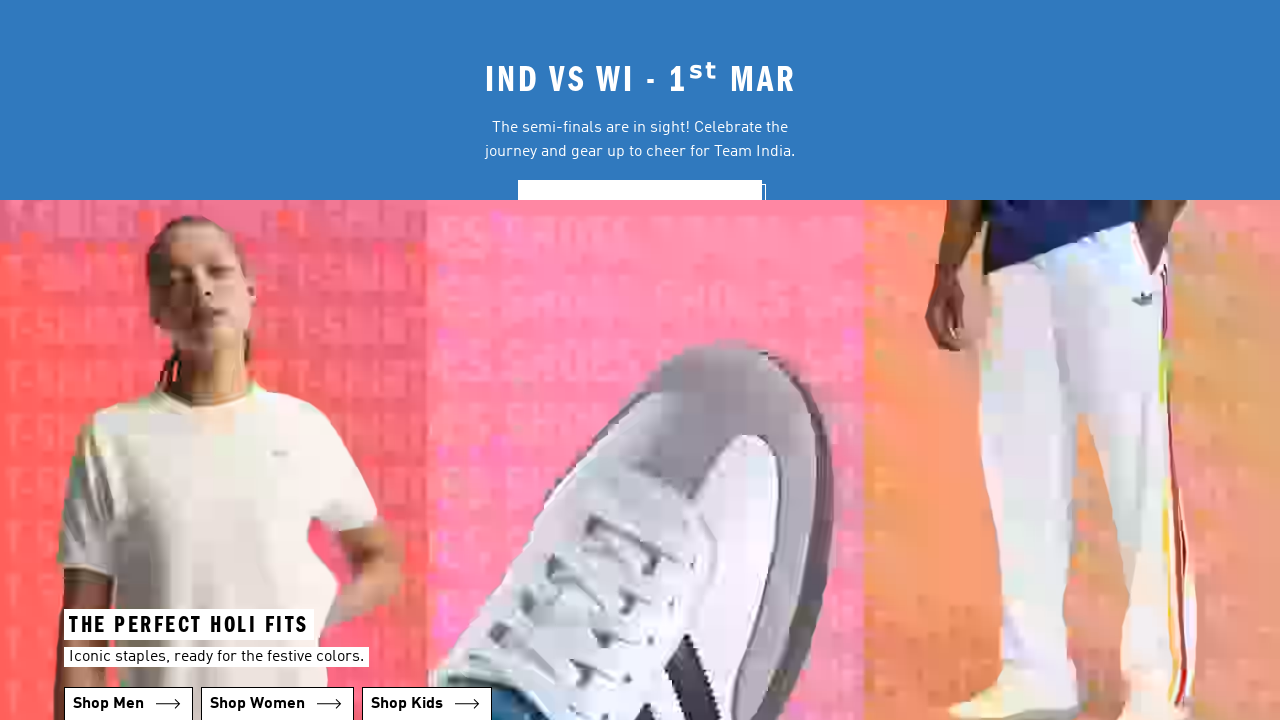

Set viewport to 1920x1080 to maximize browser window
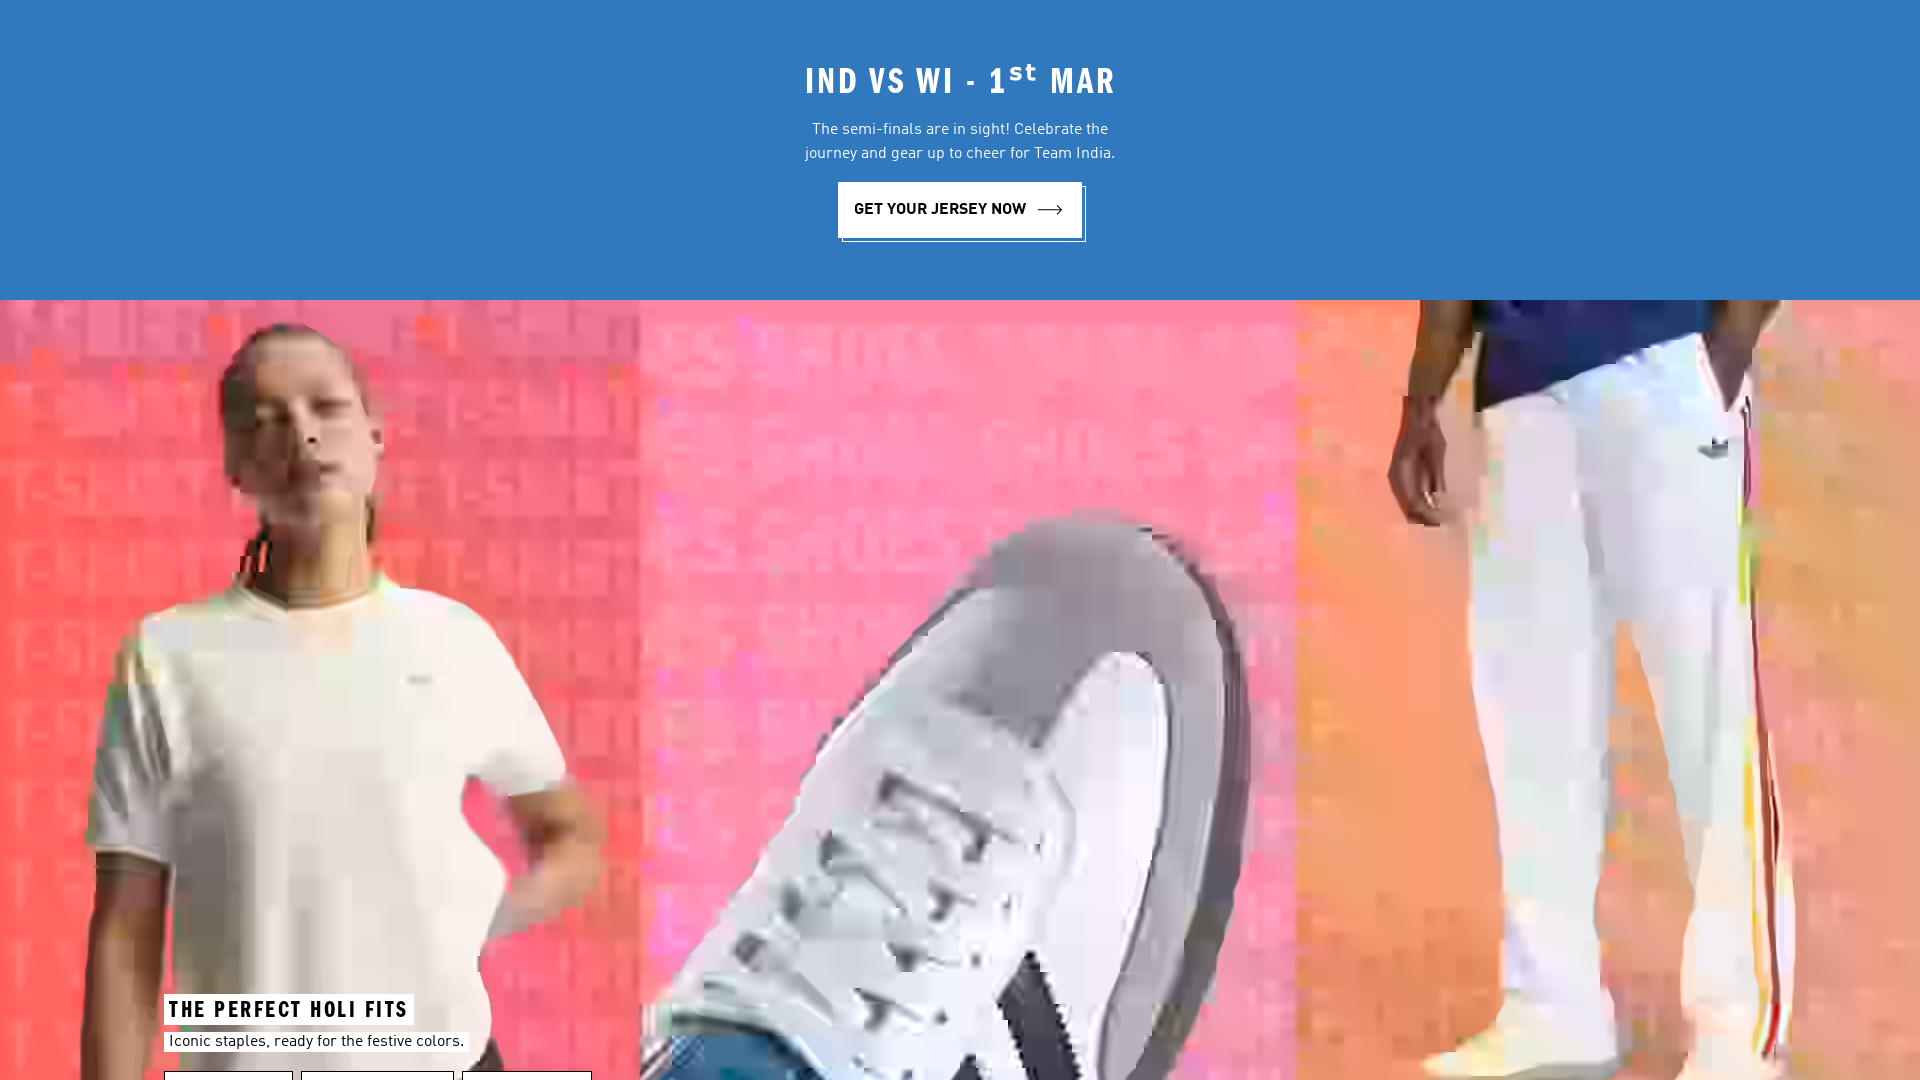

Adidas India homepage loaded successfully
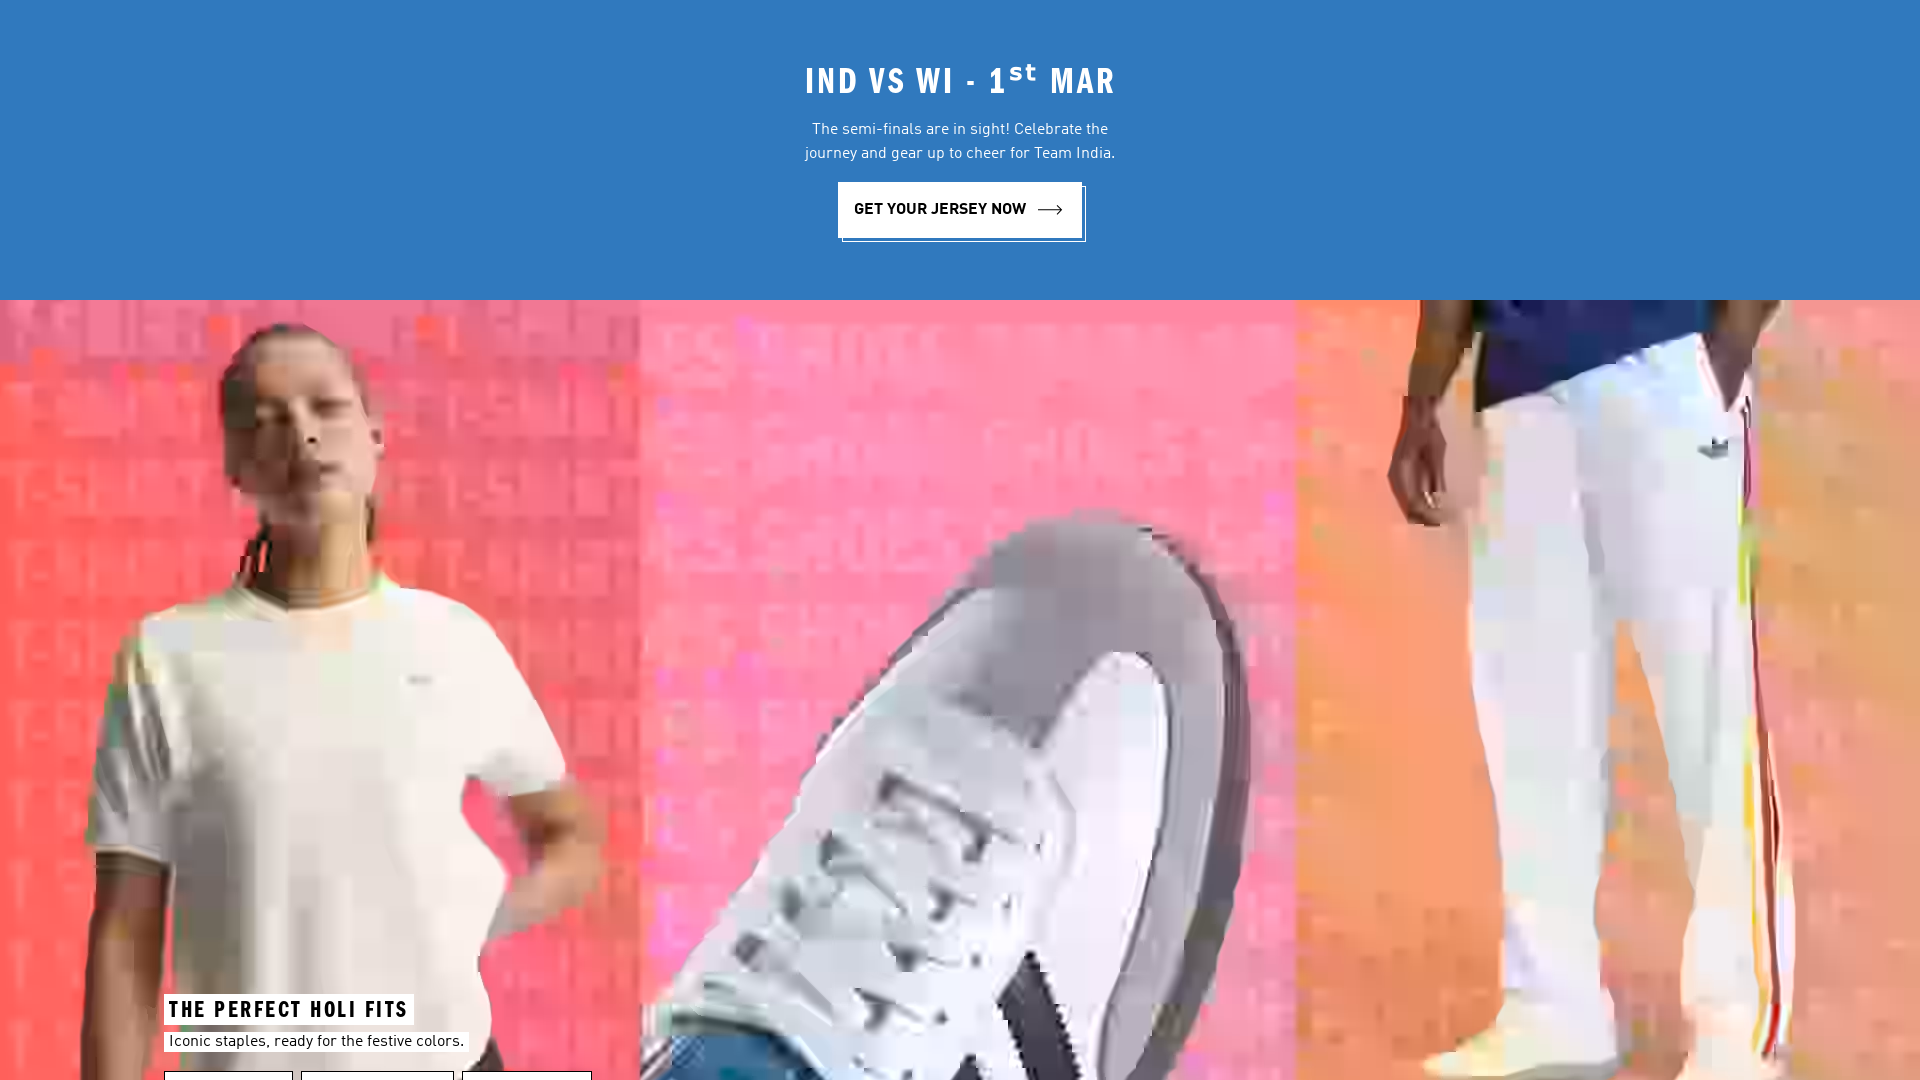

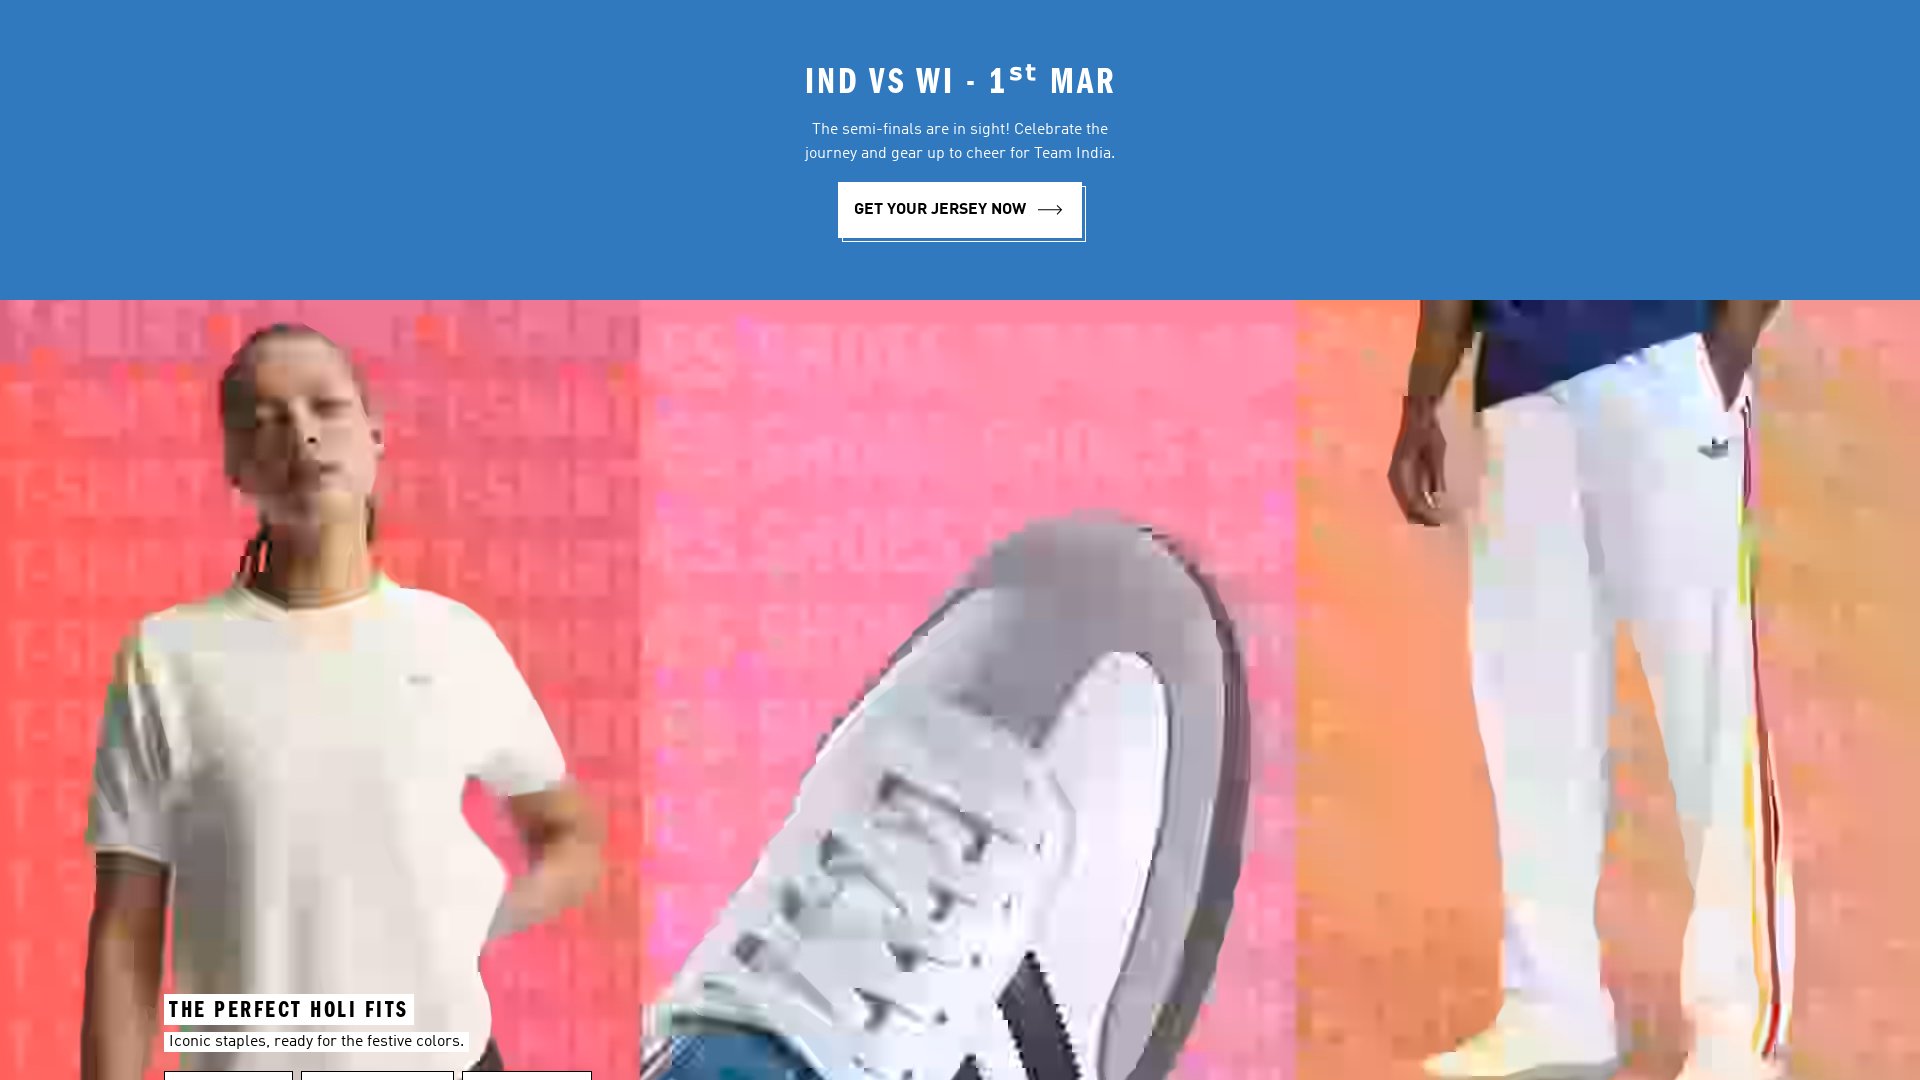